Tests the footer links functionality by locating links in the first column of the footer section and clicking each one to open them in new tabs, verifying they are functional.

Starting URL: https://www.rahulshettyacademy.com/AutomationPractice/

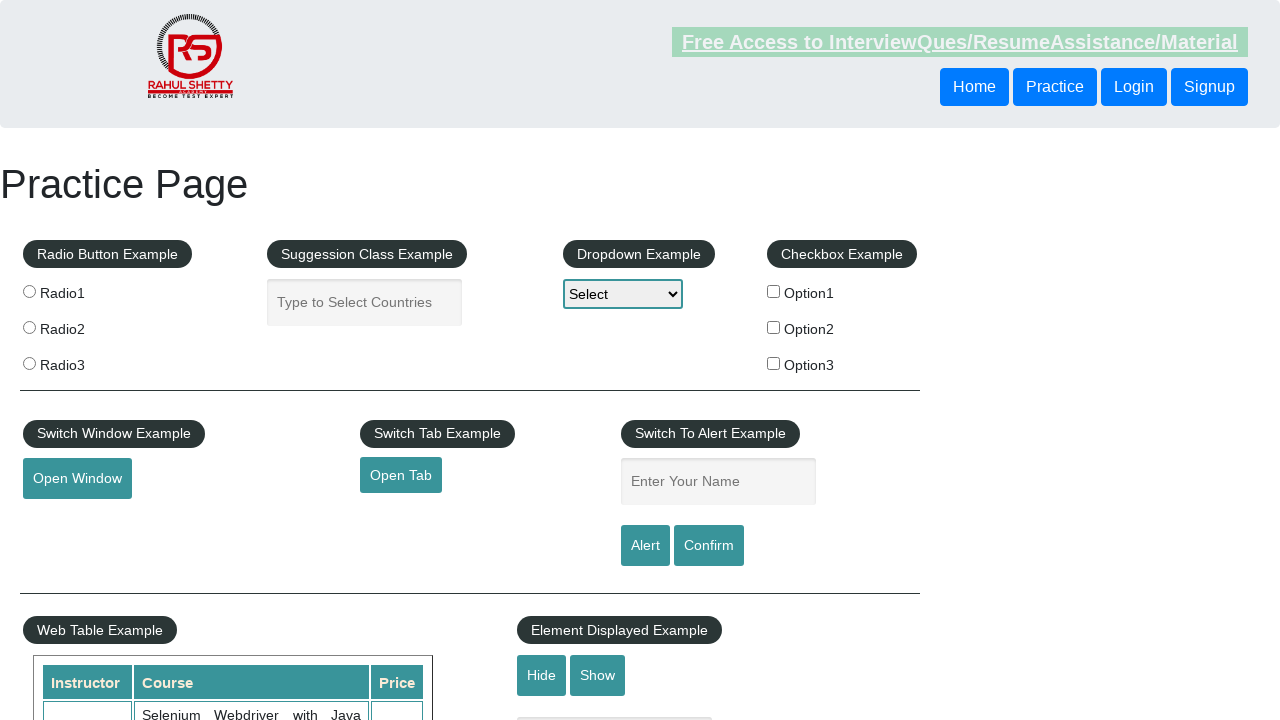

Footer section '#gf-BIG' loaded
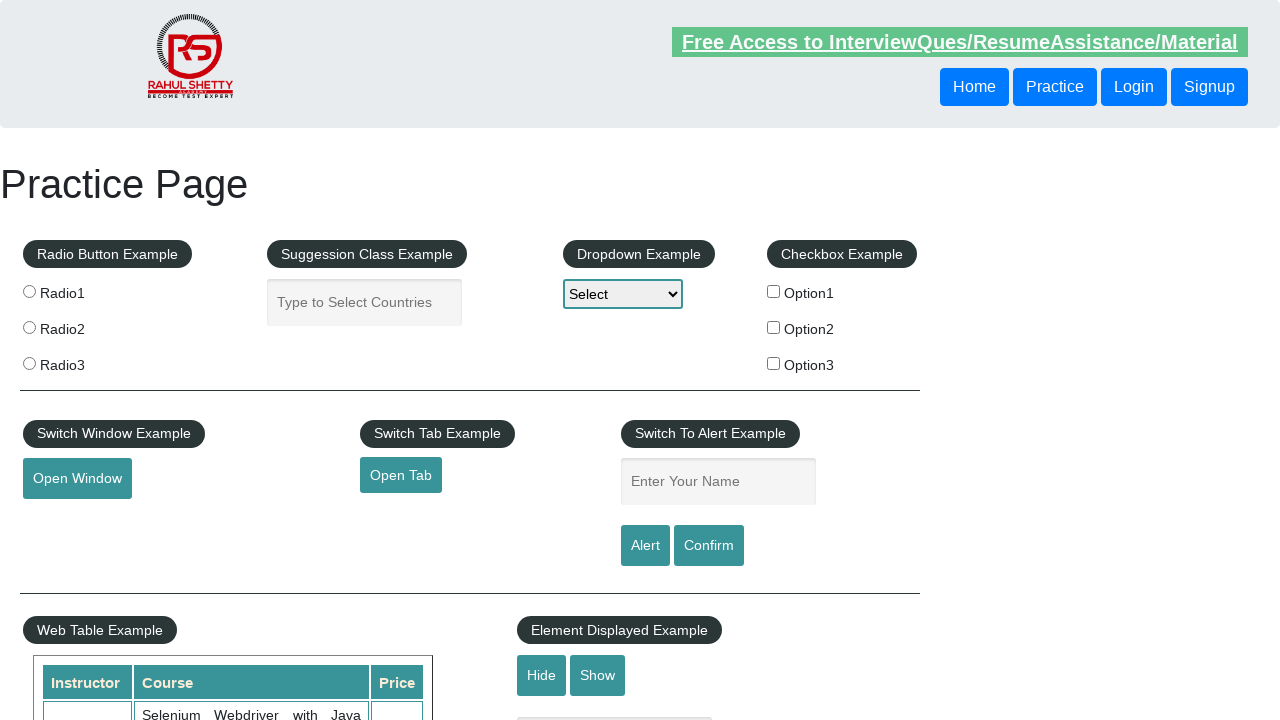

Located footer element
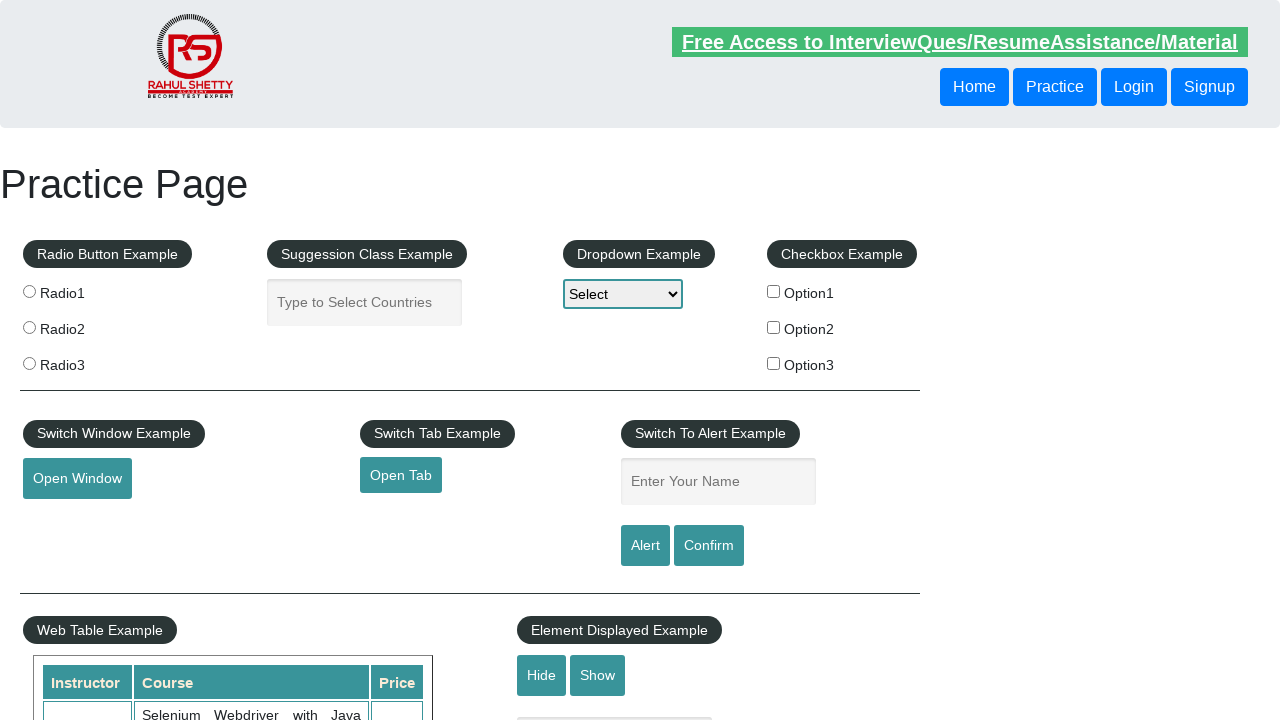

Located first column of footer links
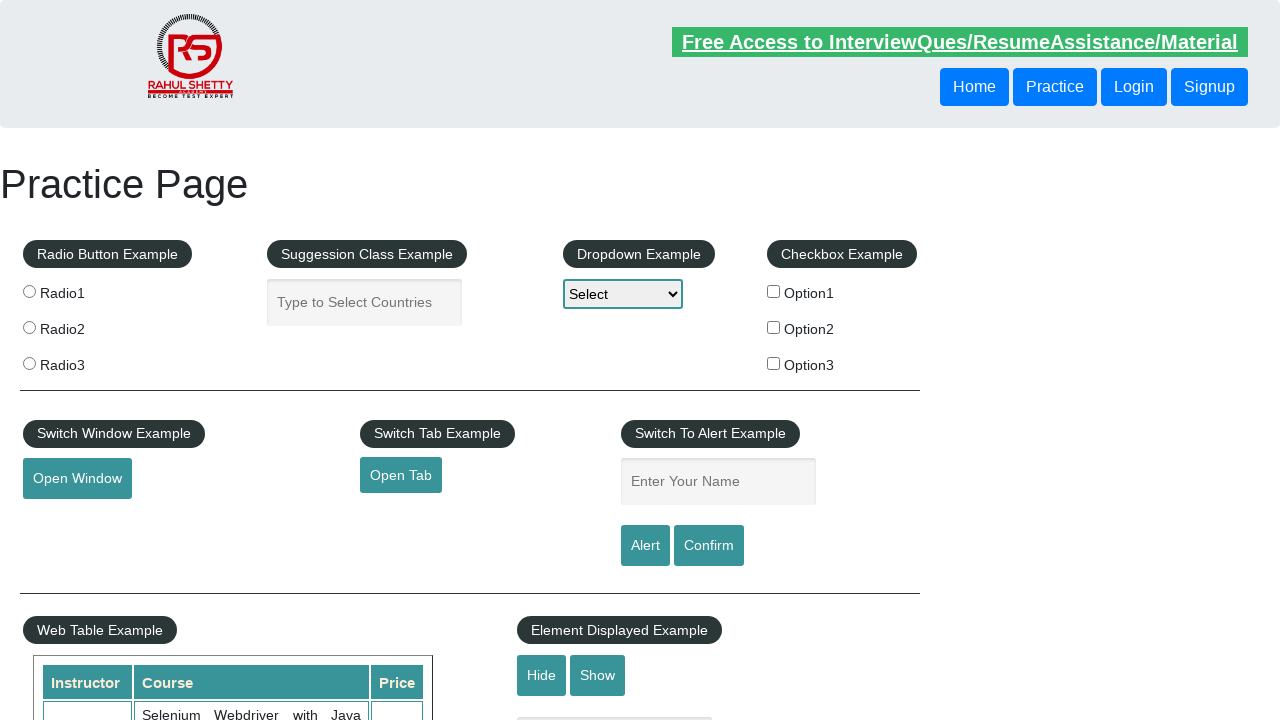

First column of footer links is visible
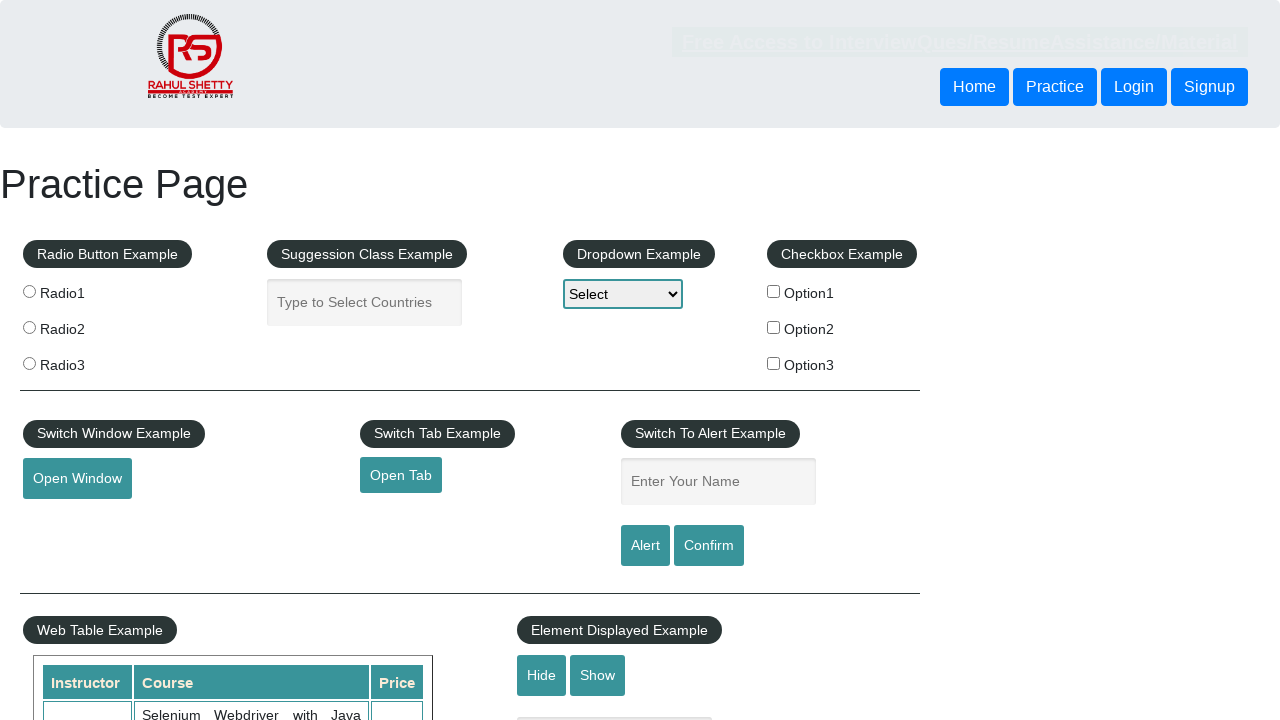

Found 5 links in footer column
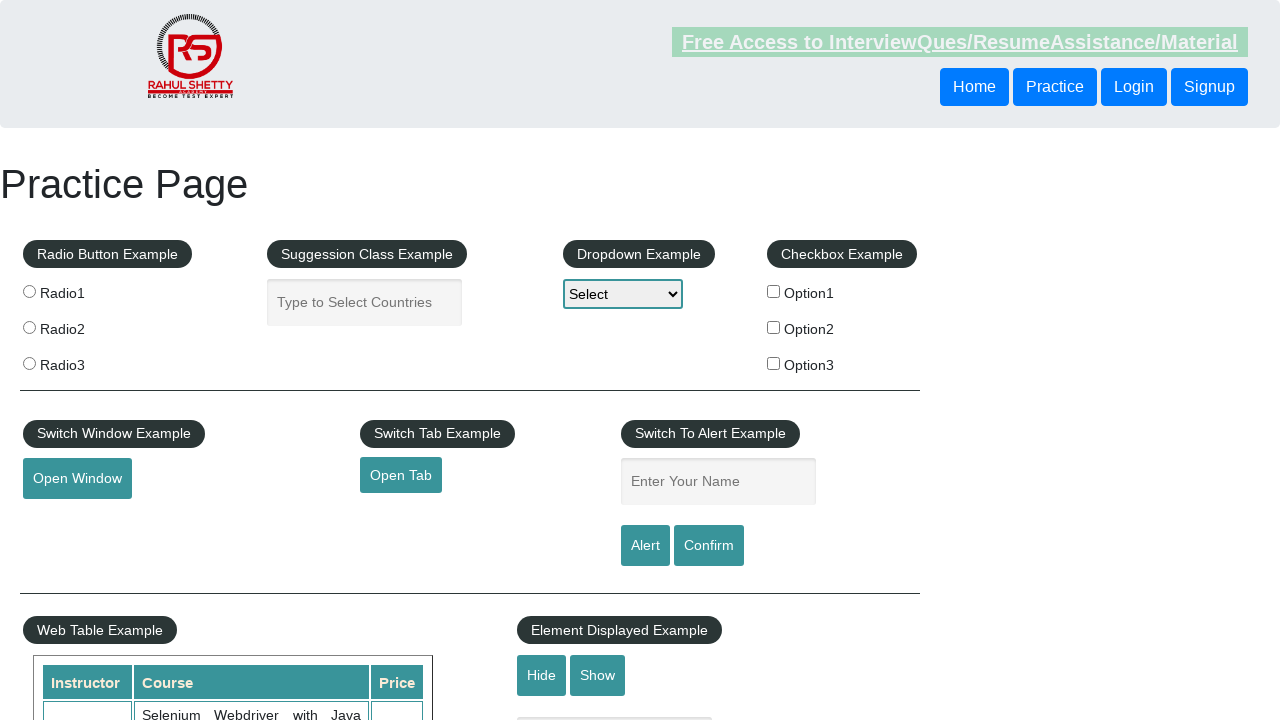

Opened footer link 1 in new tab using Ctrl+Click at (68, 520) on #gf-BIG >> xpath=//tbody/tr/td[1]/ul[1] >> a >> nth=1
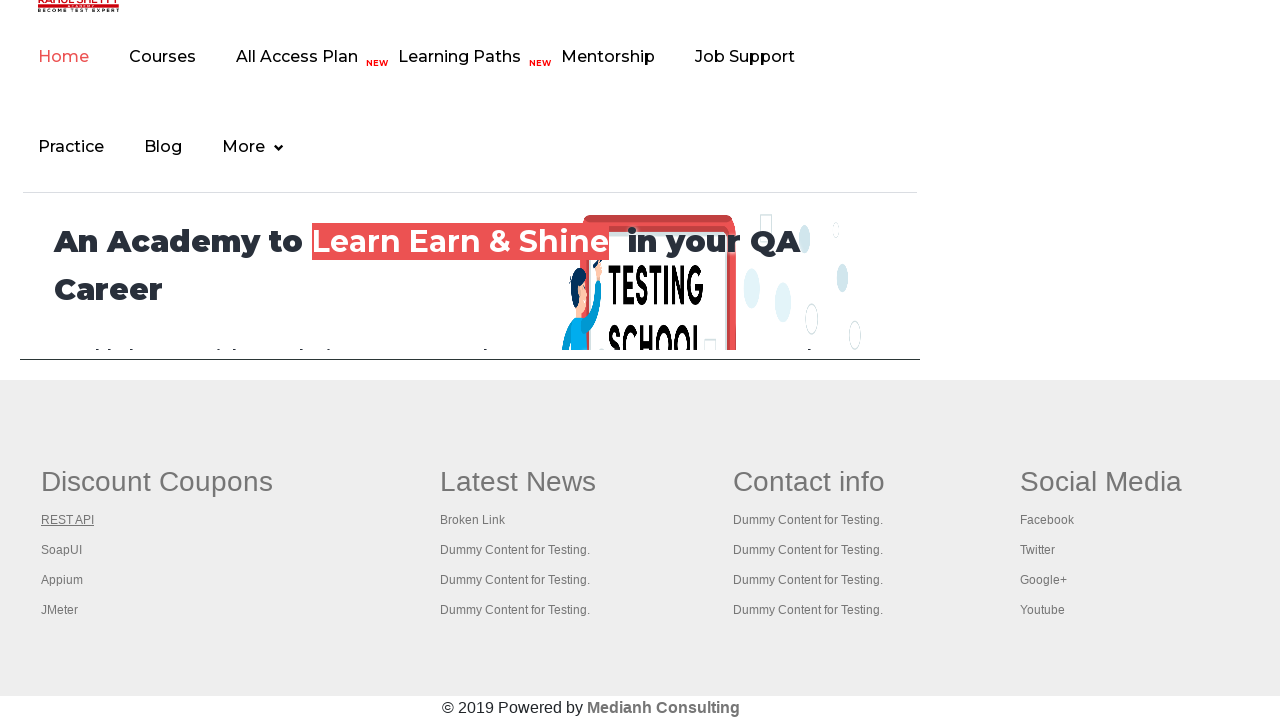

Waited 500ms for tab to open
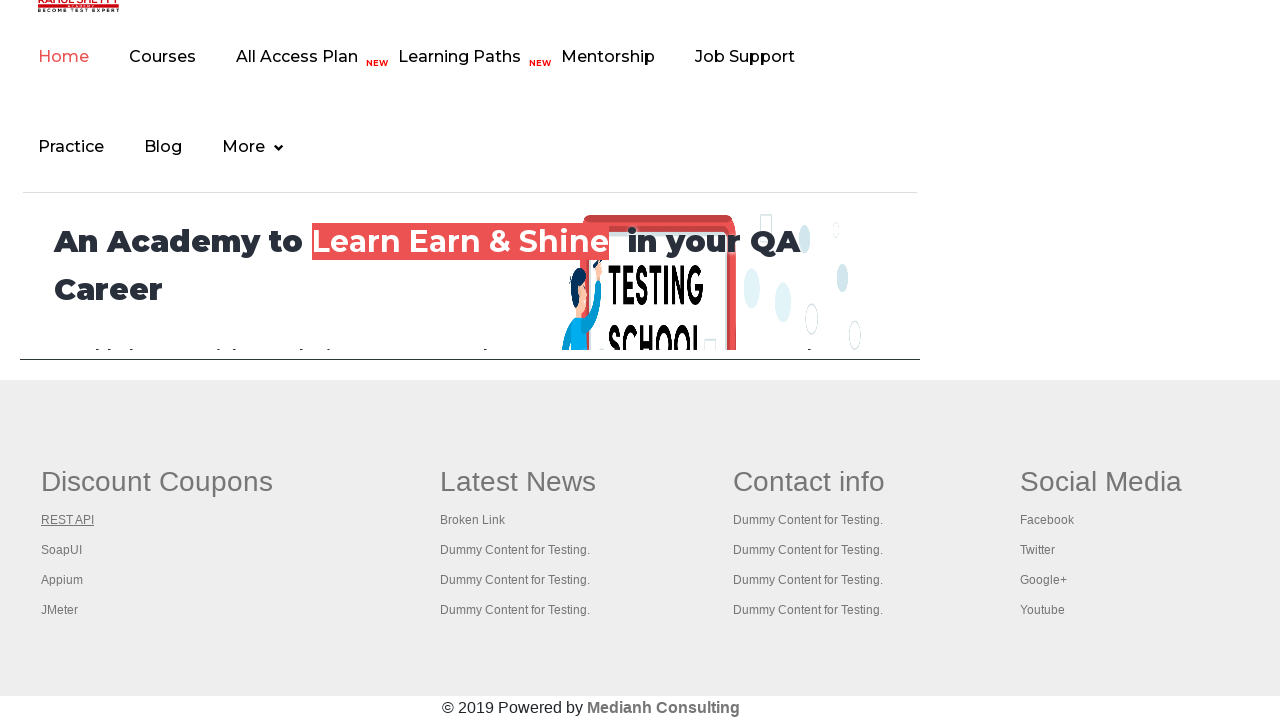

Opened footer link 2 in new tab using Ctrl+Click at (62, 550) on #gf-BIG >> xpath=//tbody/tr/td[1]/ul[1] >> a >> nth=2
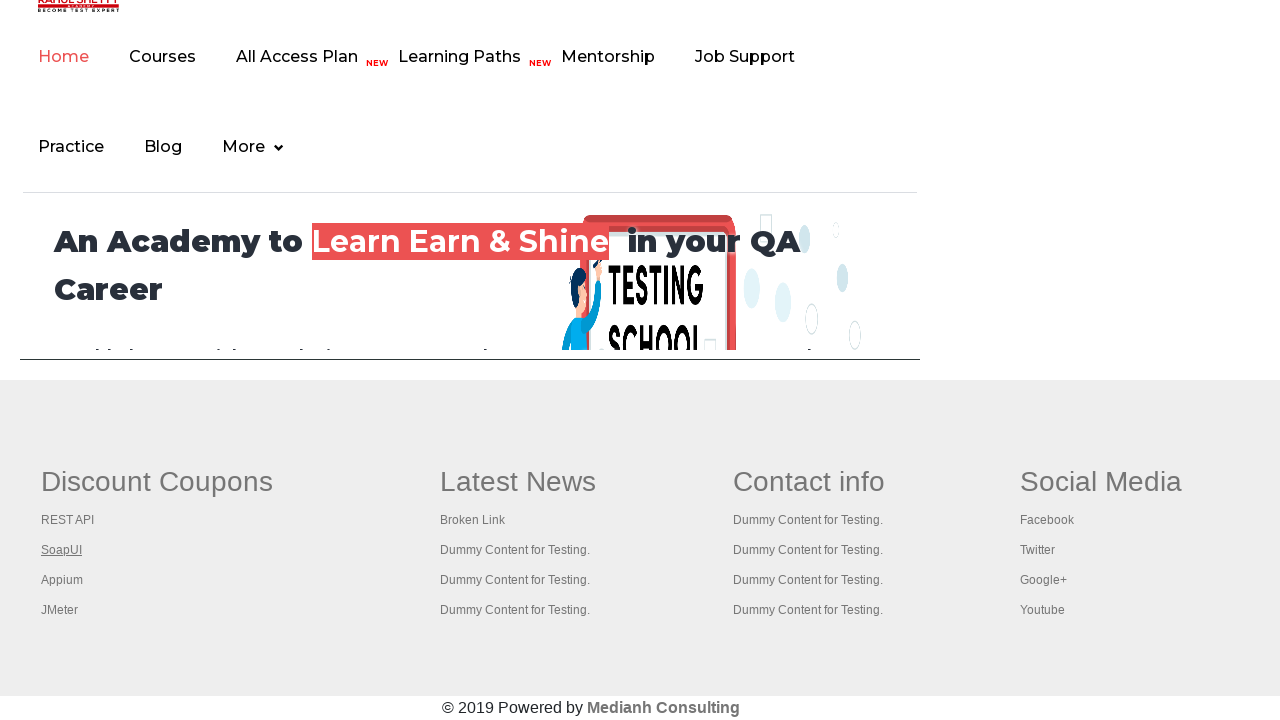

Waited 500ms for tab to open
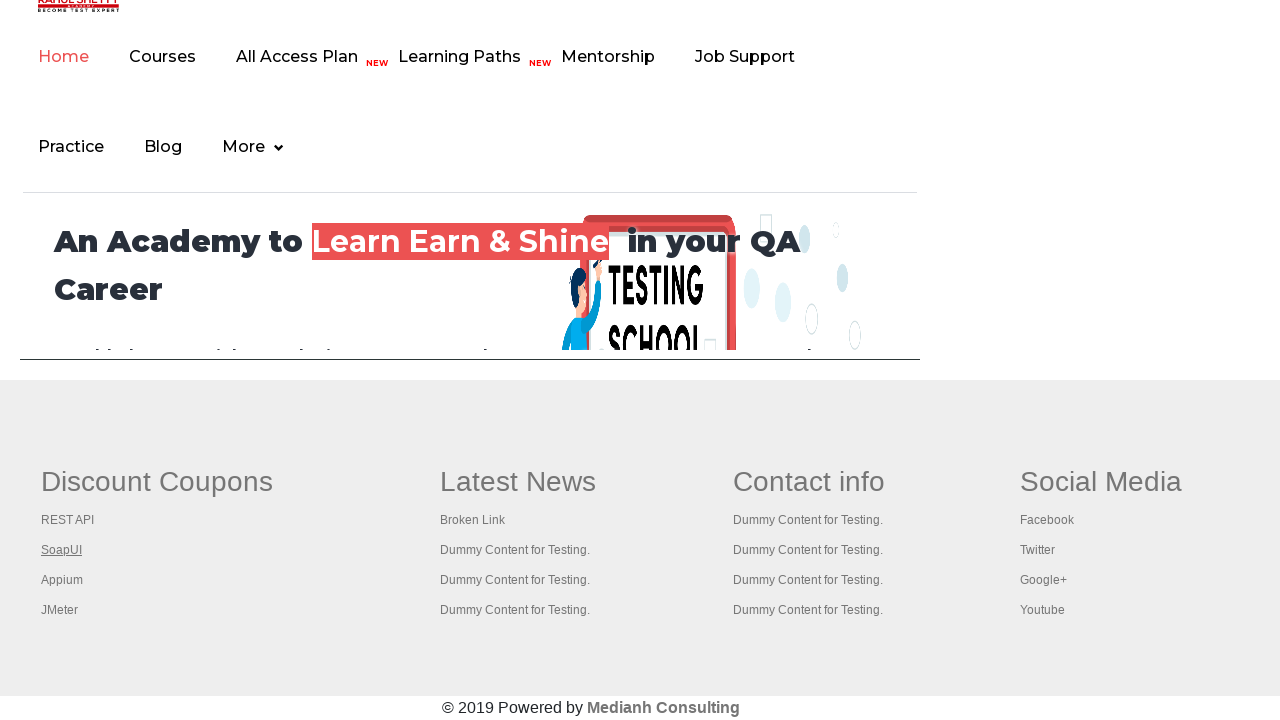

Opened footer link 3 in new tab using Ctrl+Click at (62, 580) on #gf-BIG >> xpath=//tbody/tr/td[1]/ul[1] >> a >> nth=3
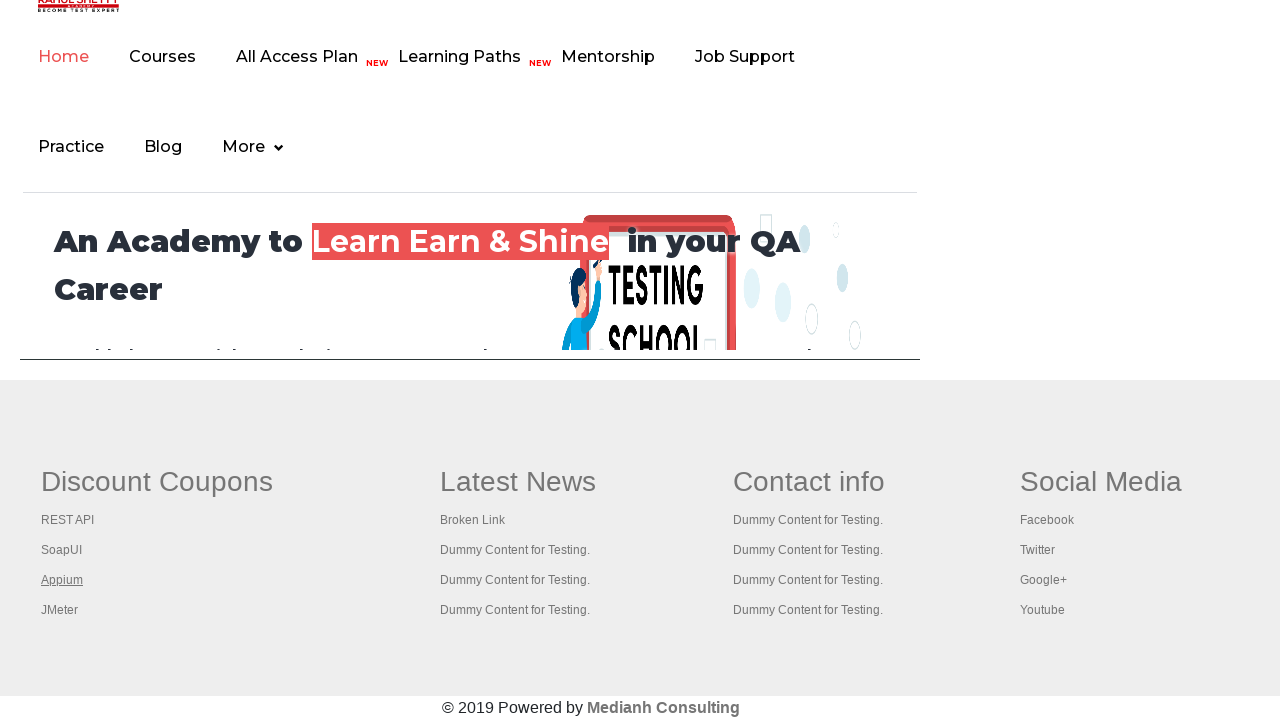

Waited 500ms for tab to open
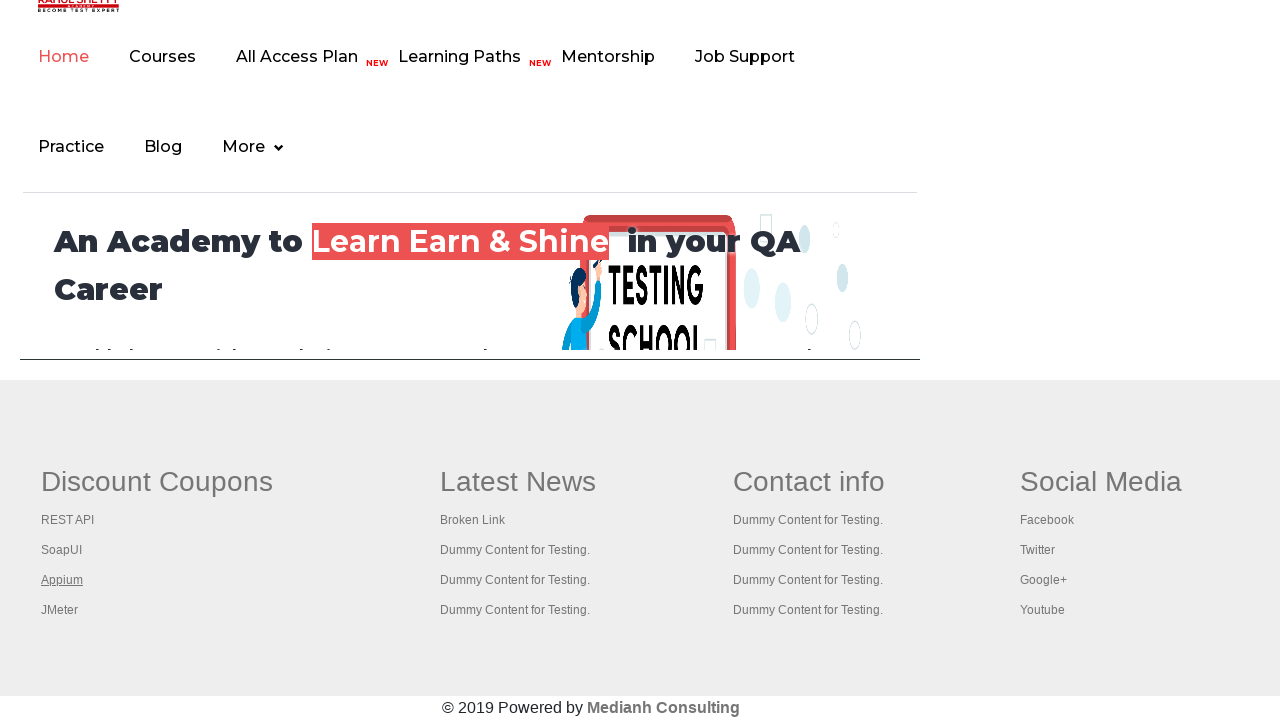

Opened footer link 4 in new tab using Ctrl+Click at (60, 610) on #gf-BIG >> xpath=//tbody/tr/td[1]/ul[1] >> a >> nth=4
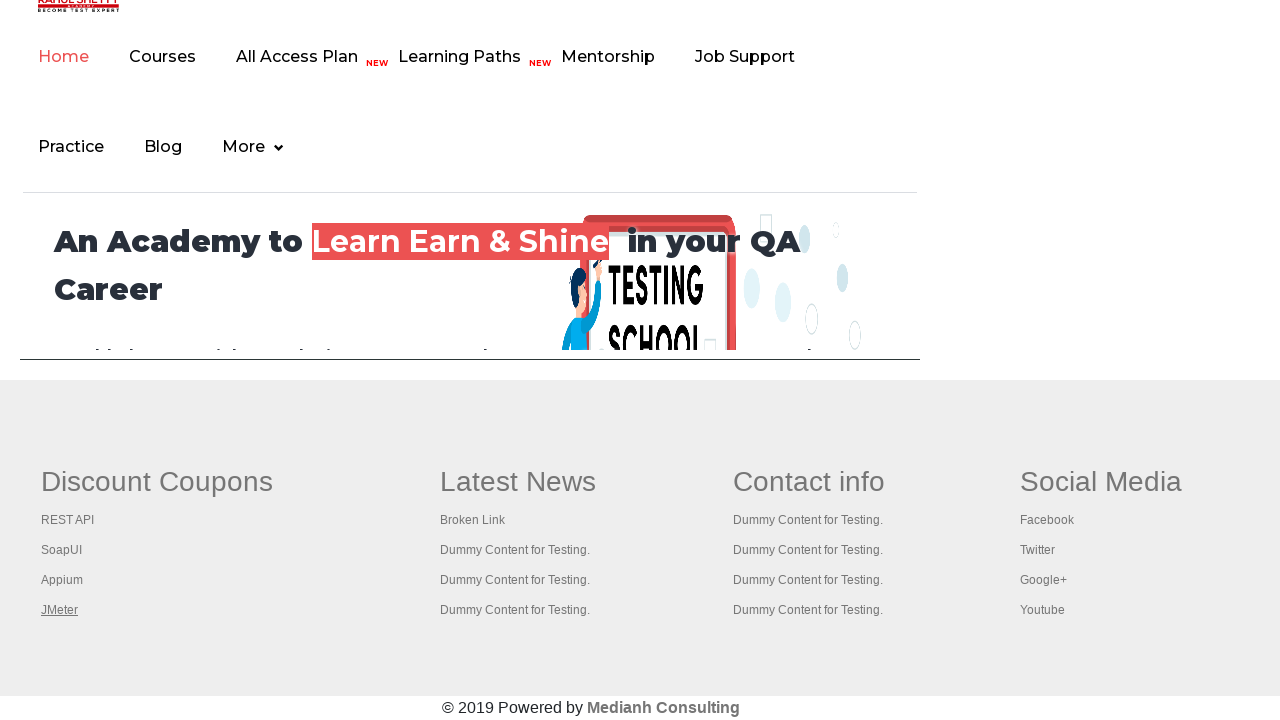

Waited 500ms for tab to open
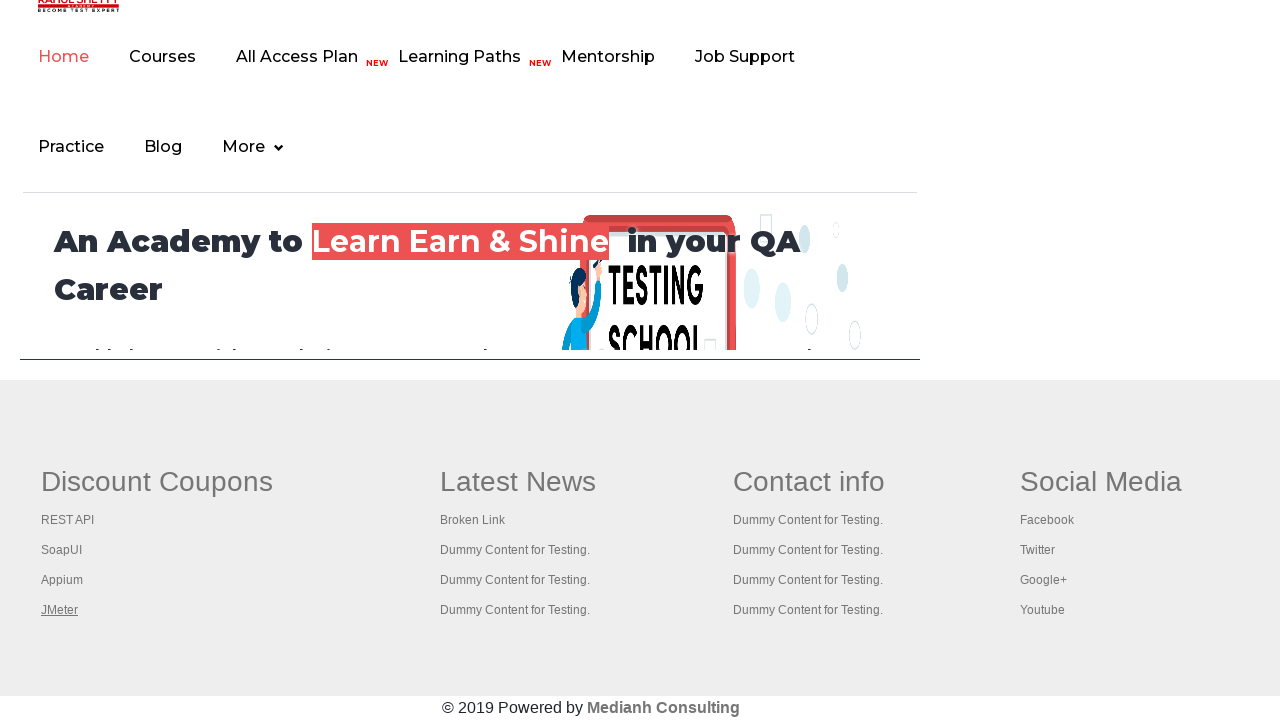

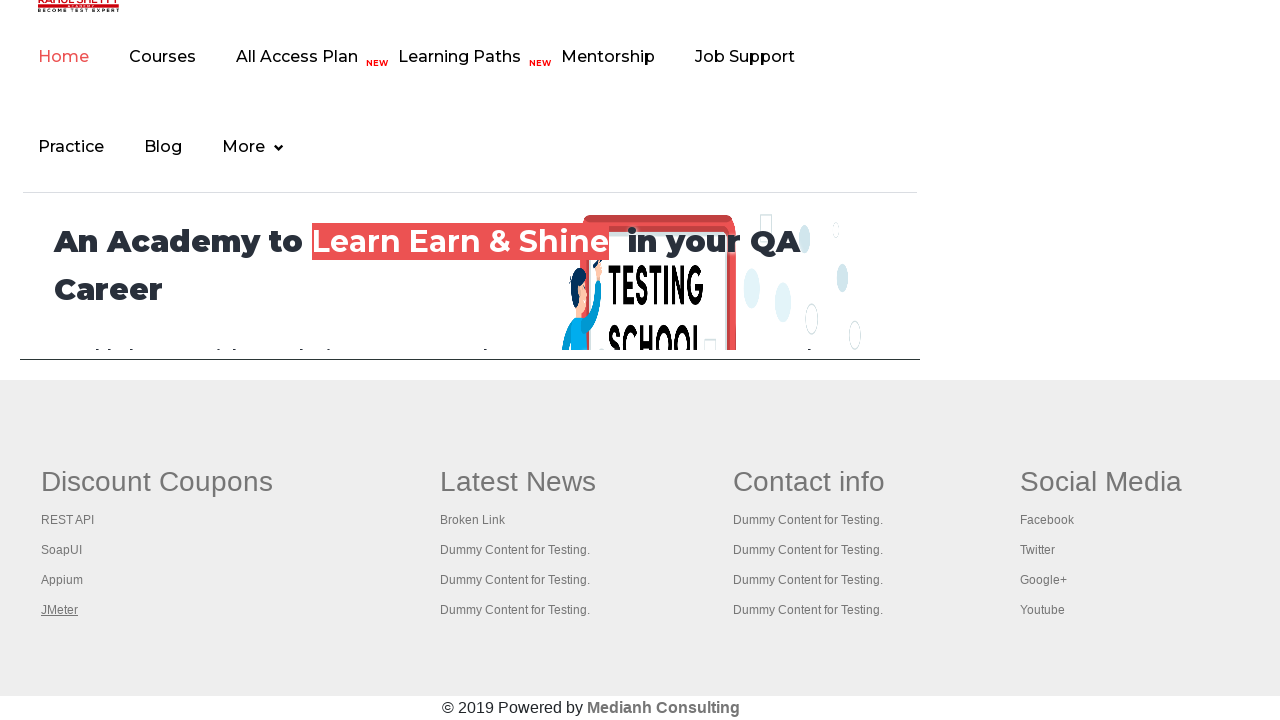